Tests browser window management by maximizing and switching to fullscreen mode on wisequarter.com

Starting URL: https://wisequarter.com

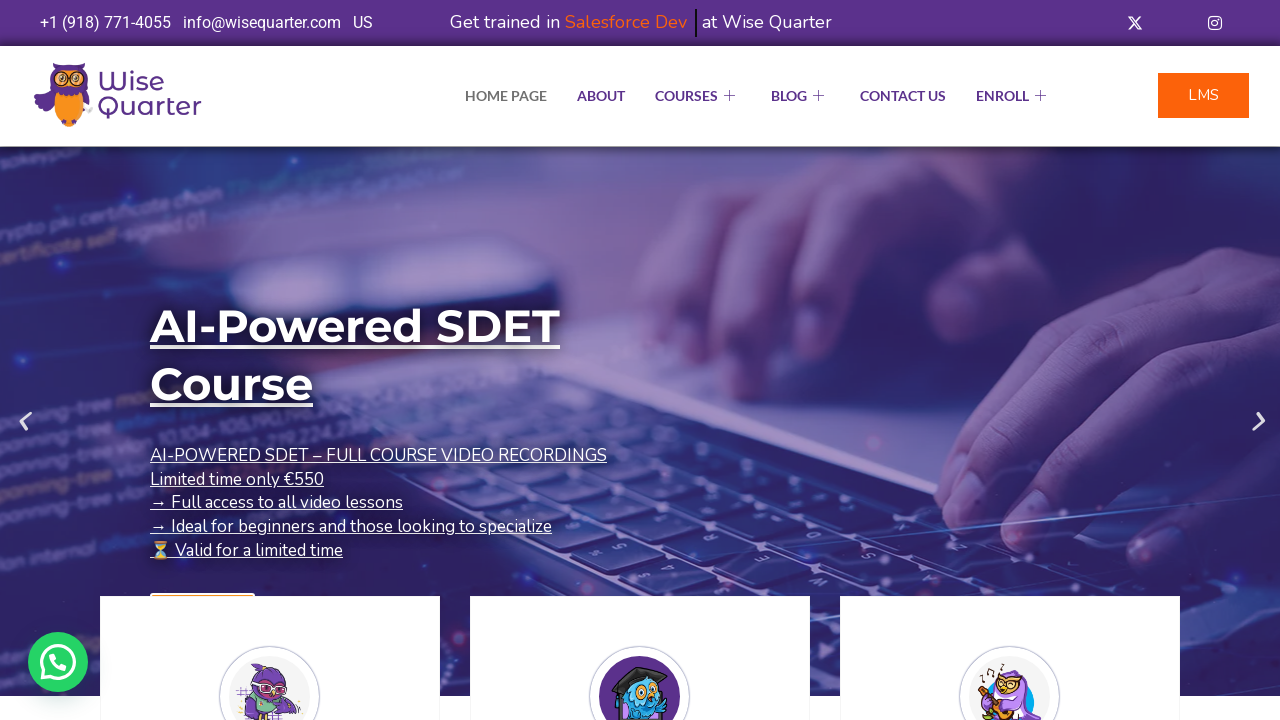

Set viewport size to 1920x1080 to maximize browser window
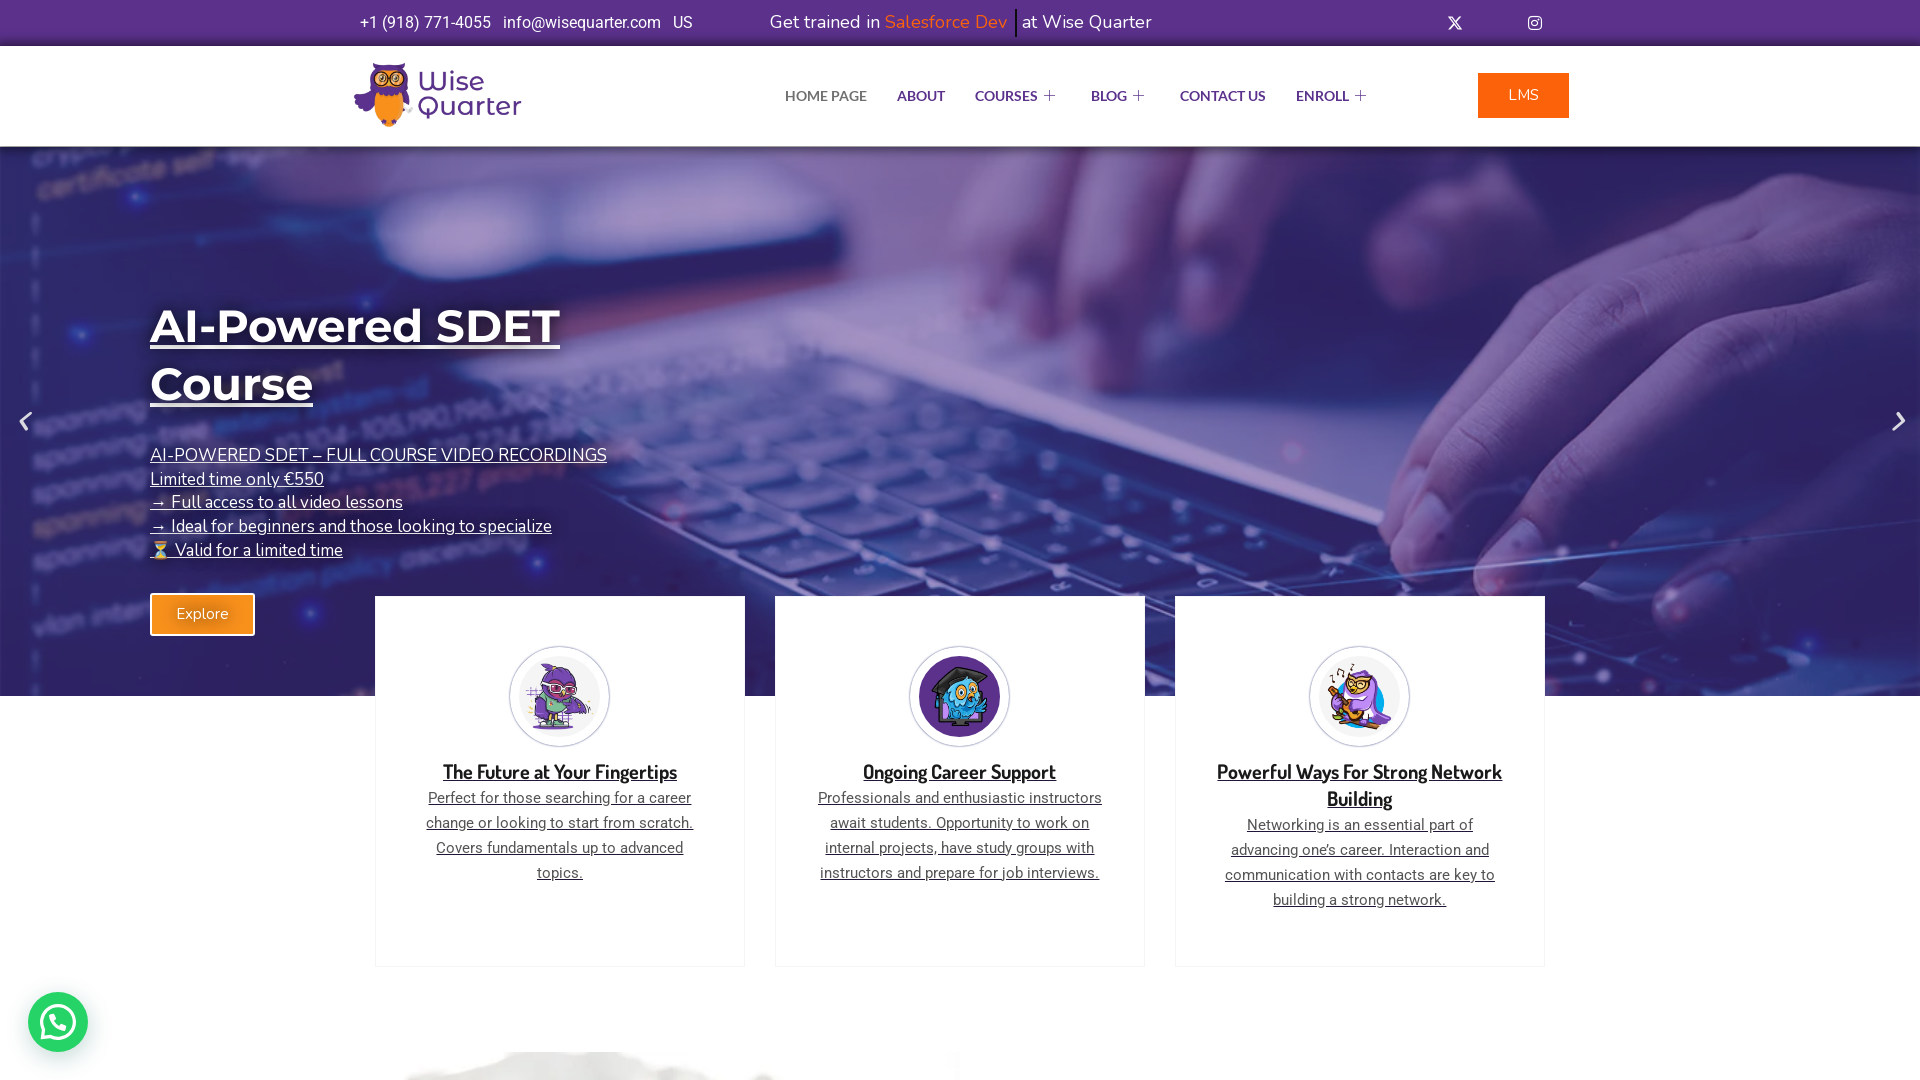

Requested fullscreen mode via JavaScript
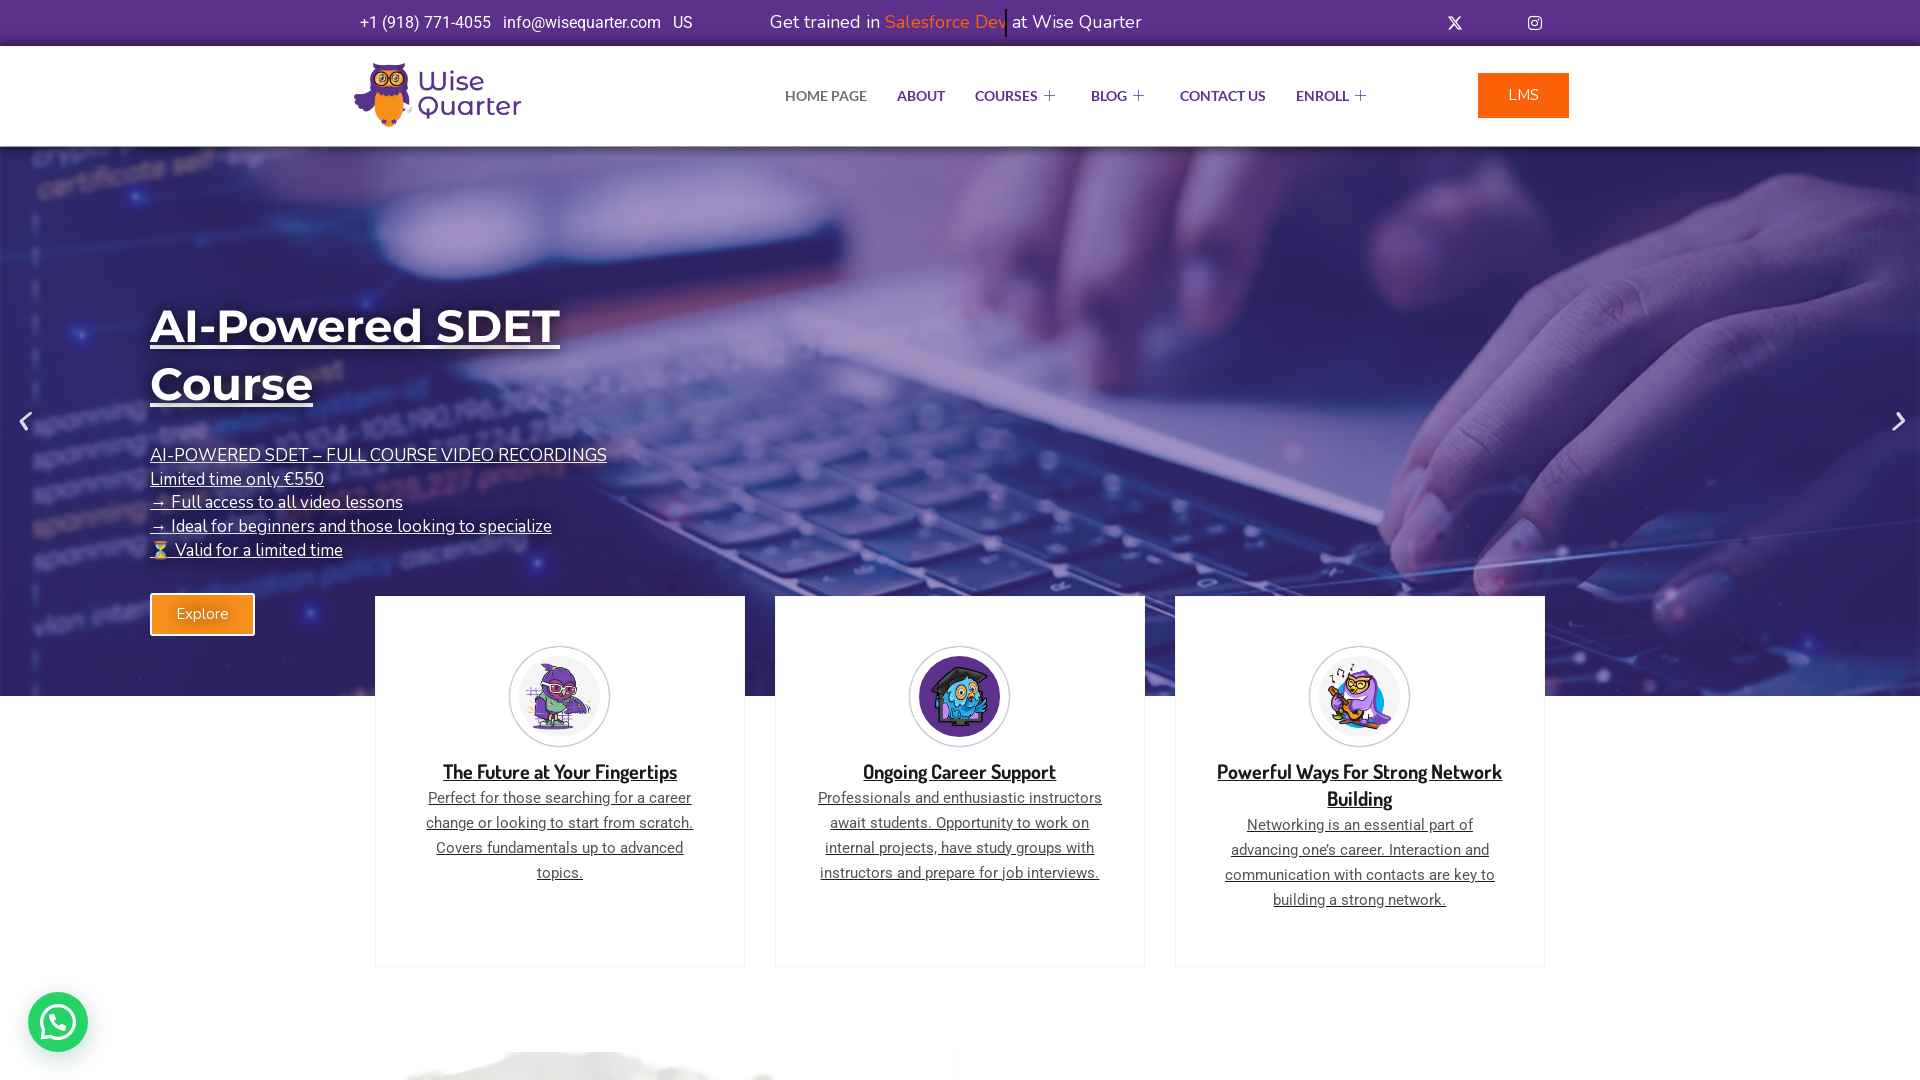

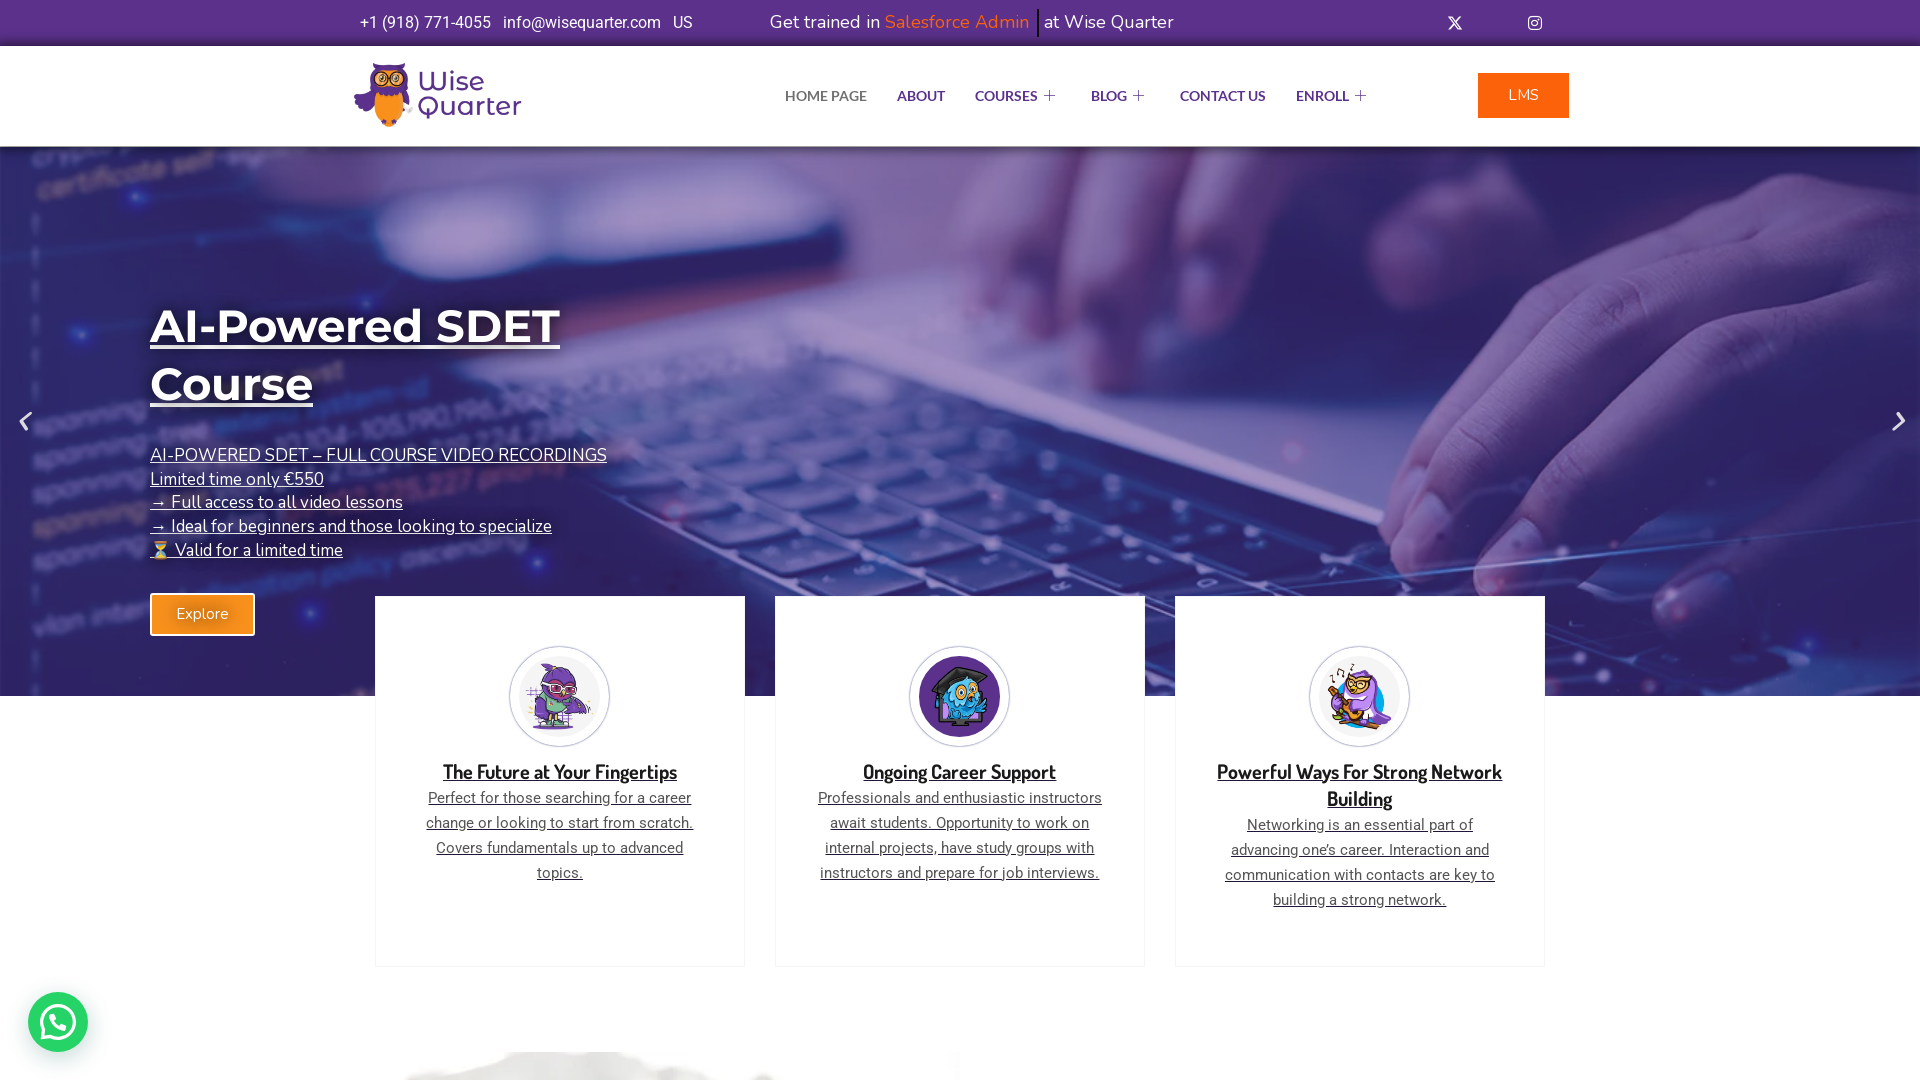